Tests handling of stale element references by refreshing the page and then clicking a start button to trigger dynamic content loading

Starting URL: https://the-internet.herokuapp.com/dynamic_loading/1

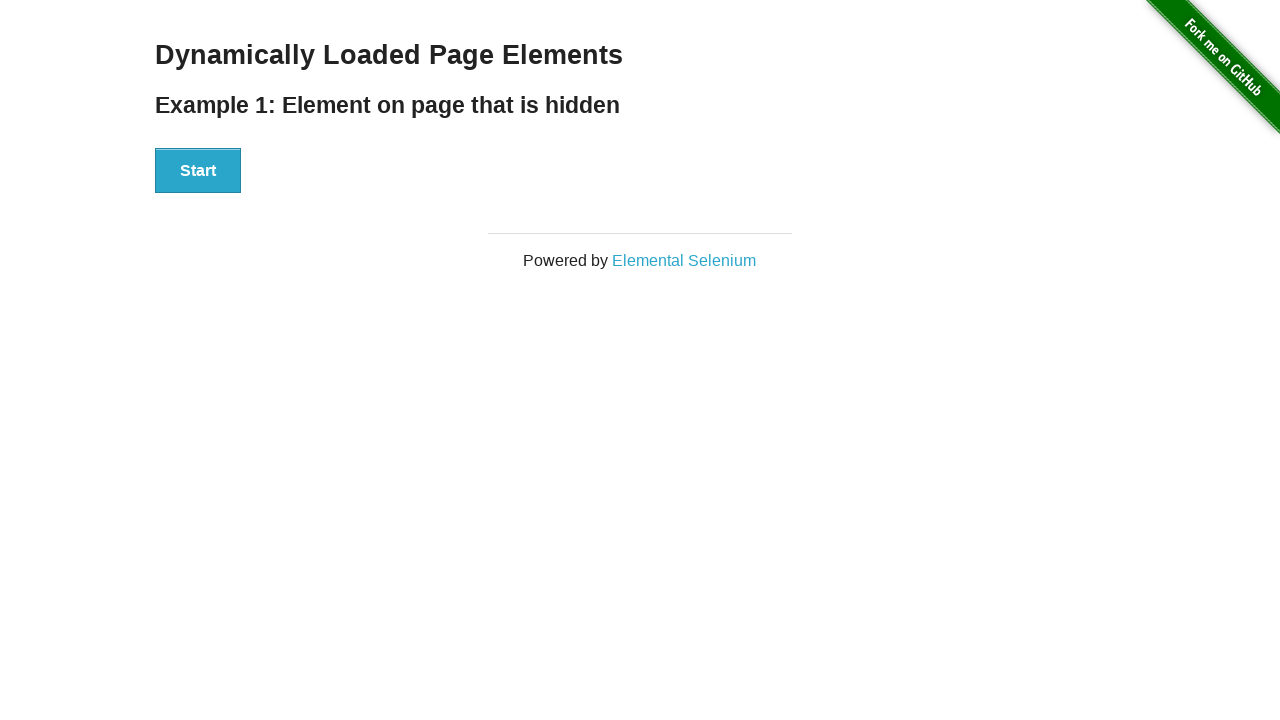

Refreshed the page to handle stale element references
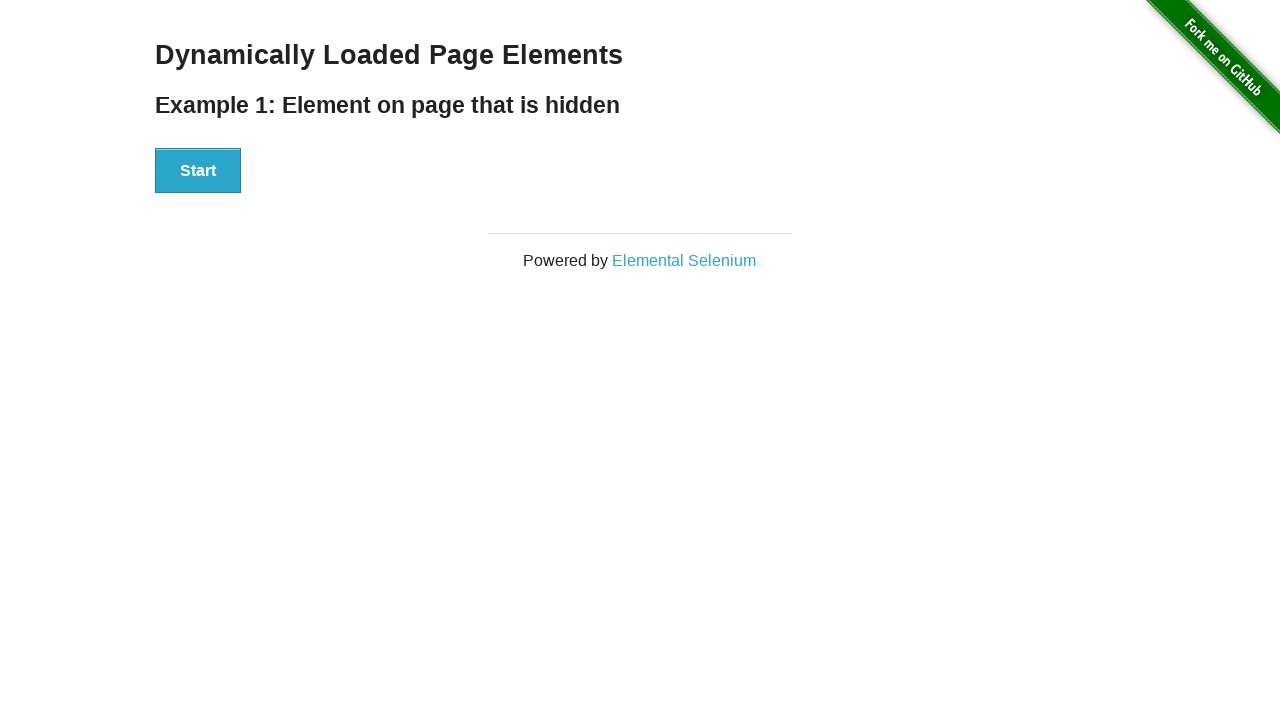

Start button appeared after page refresh
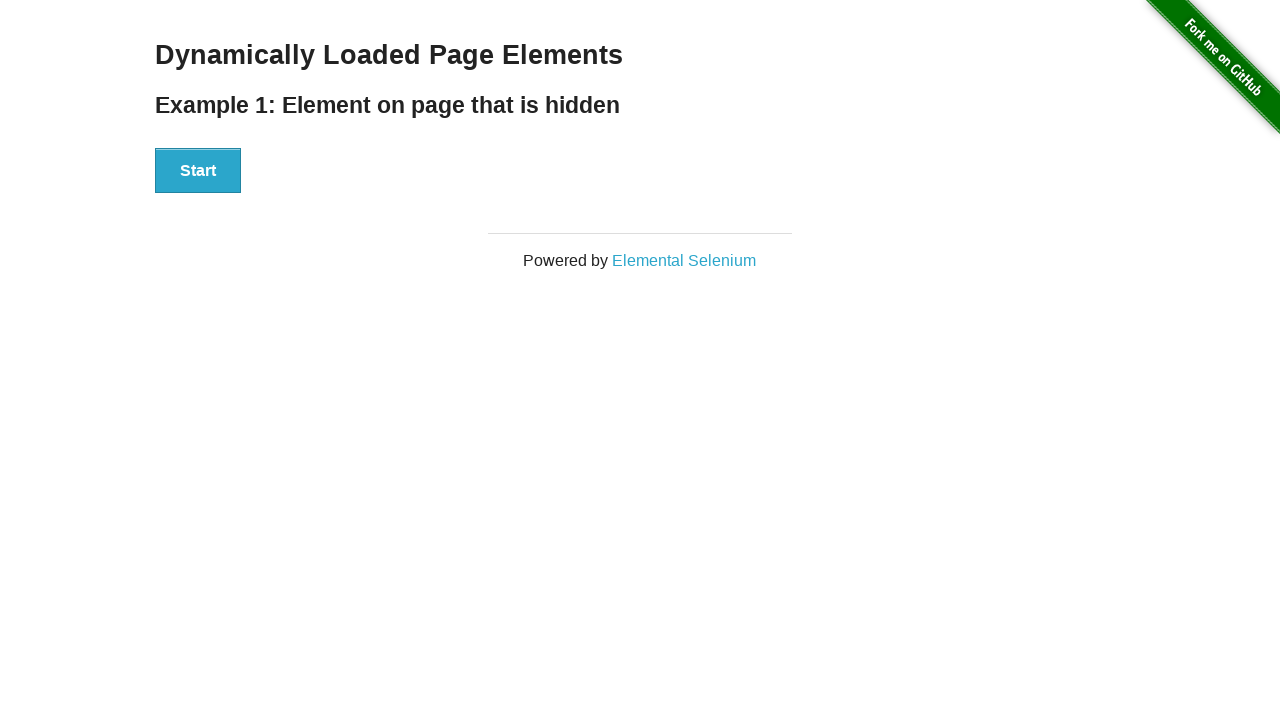

Clicked the start button to trigger dynamic content loading at (198, 171) on xpath=//div[@id='start']/button
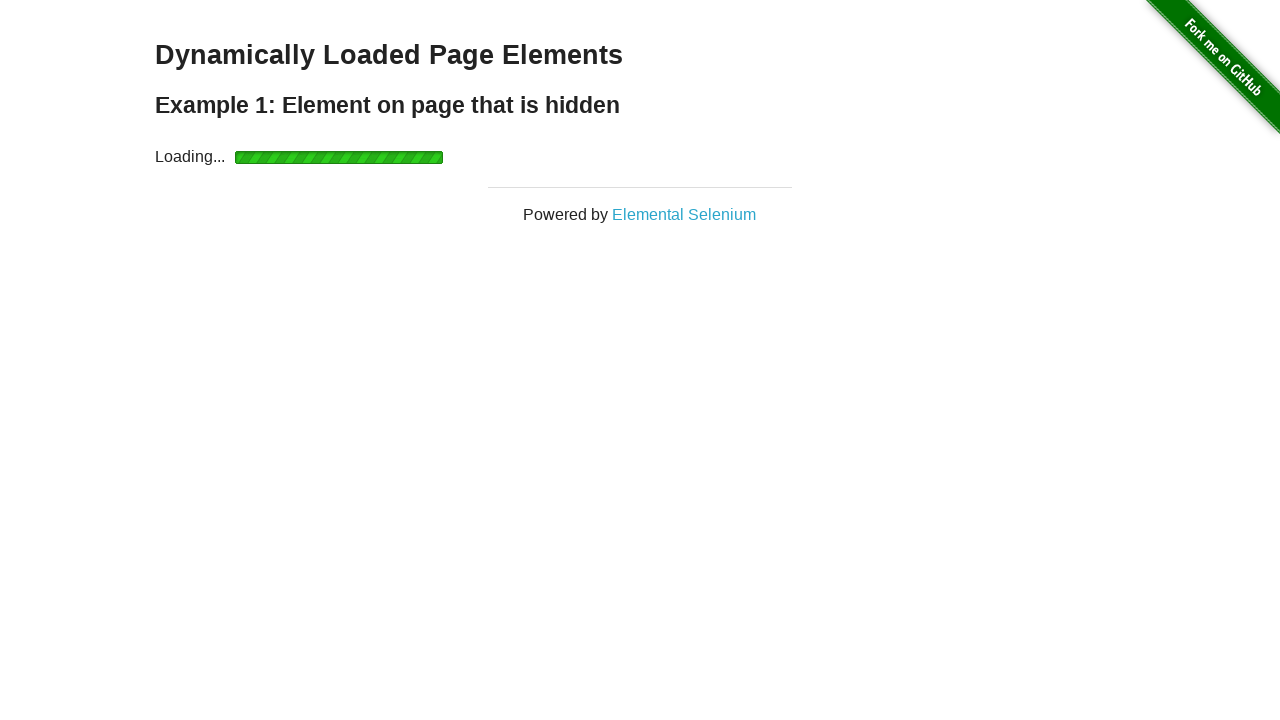

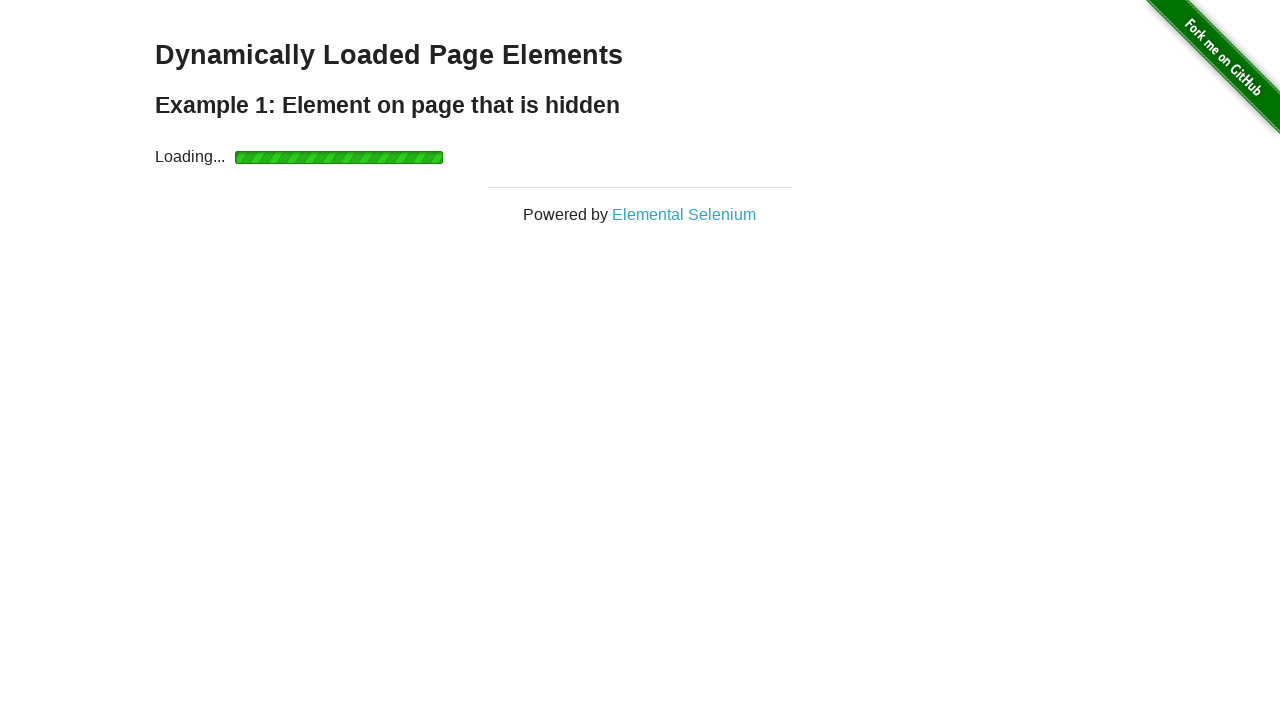